Tests form filling on Heroku signup page by entering first name, last name, and email address into the registration form fields.

Starting URL: https://signup.heroku.com/

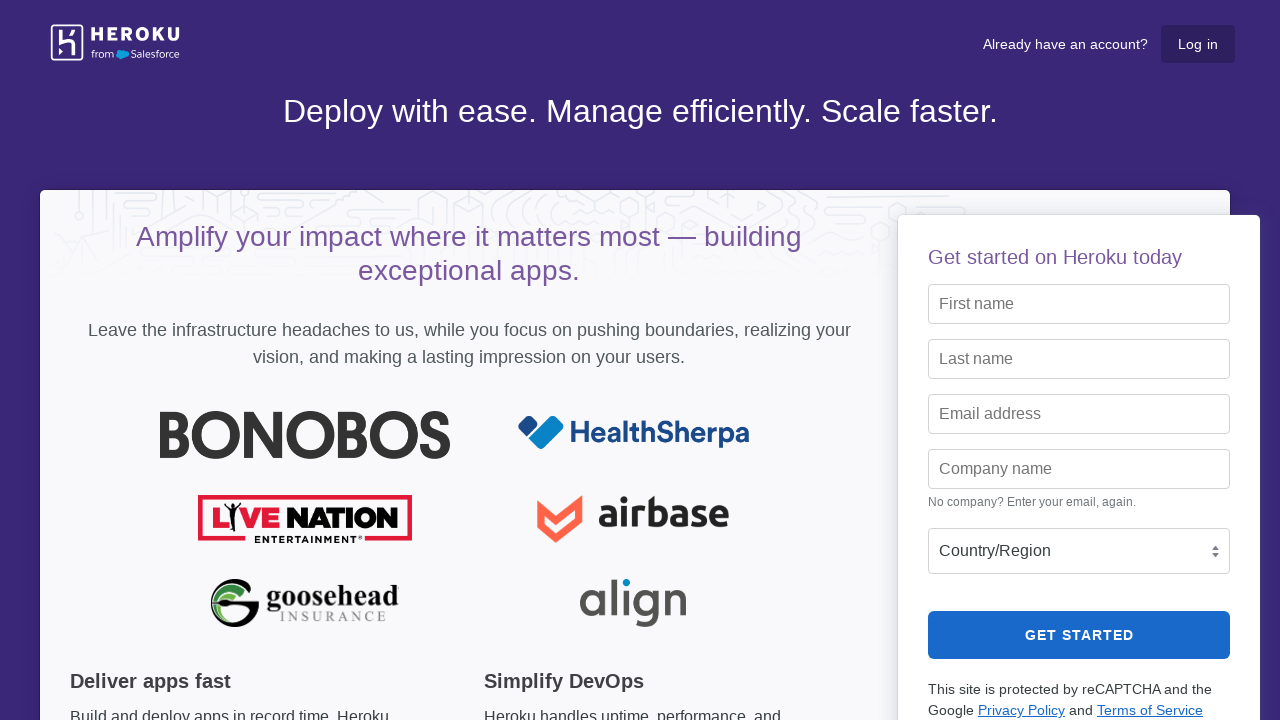

Filled first name field with 'Michael' on input[name='first_name']
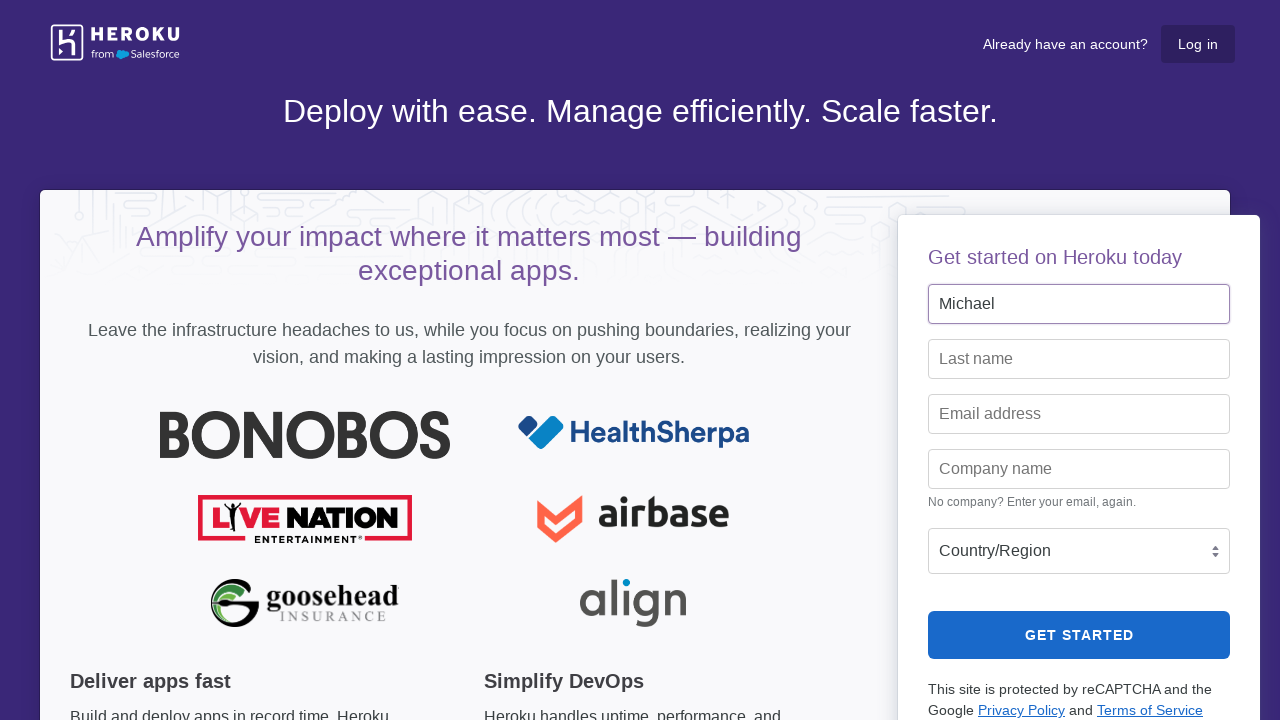

Filled last name field with 'Thompson' on input[name='last_name']
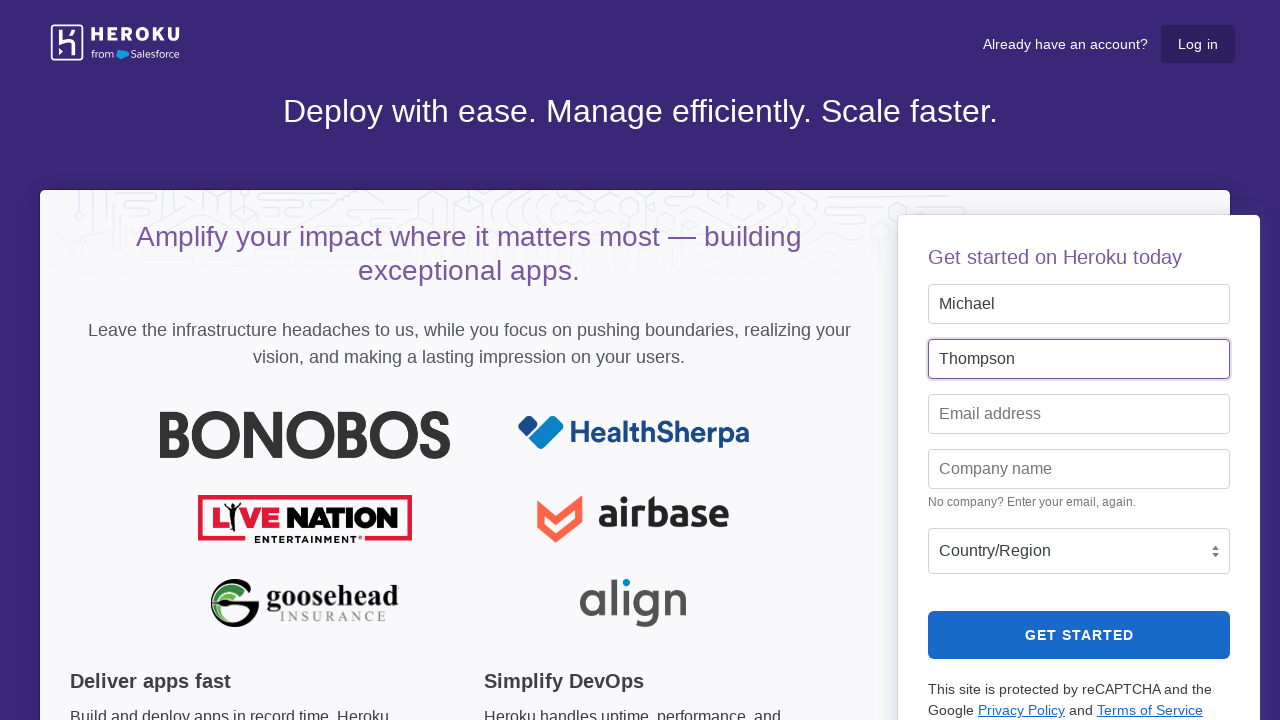

Filled email field with 'michael.thompson.test@gmail.com' on input[name='email']
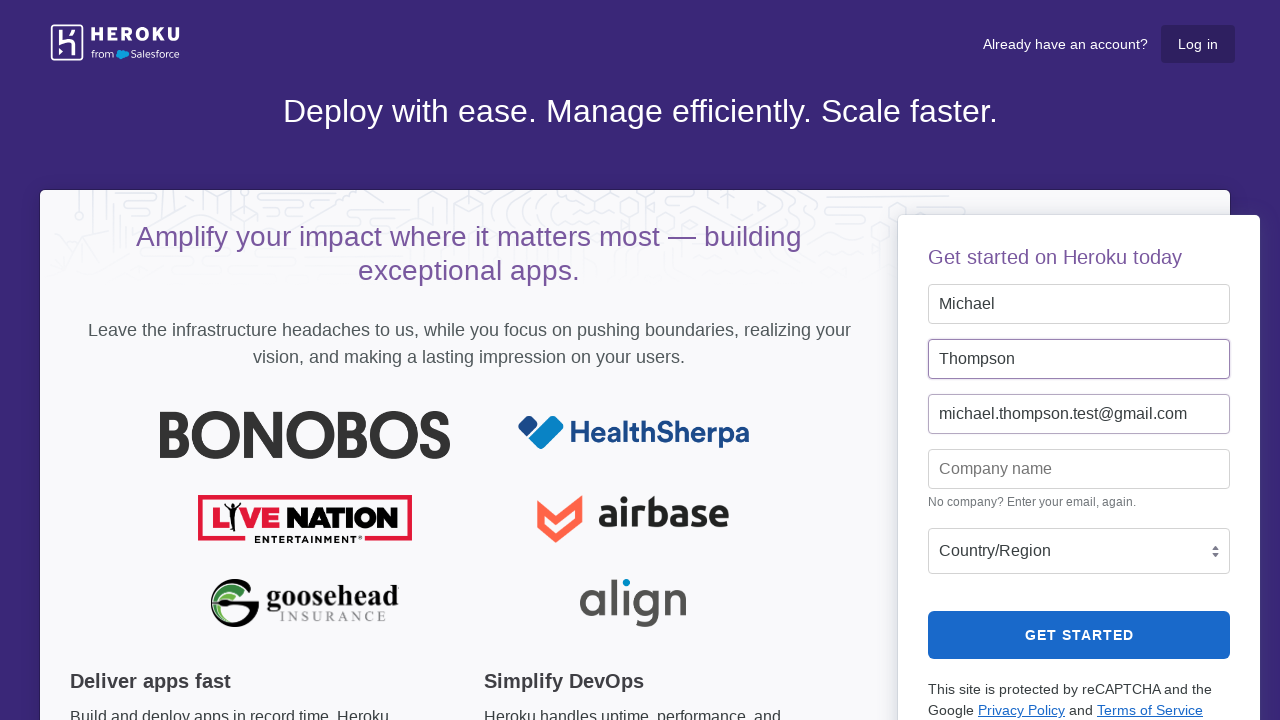

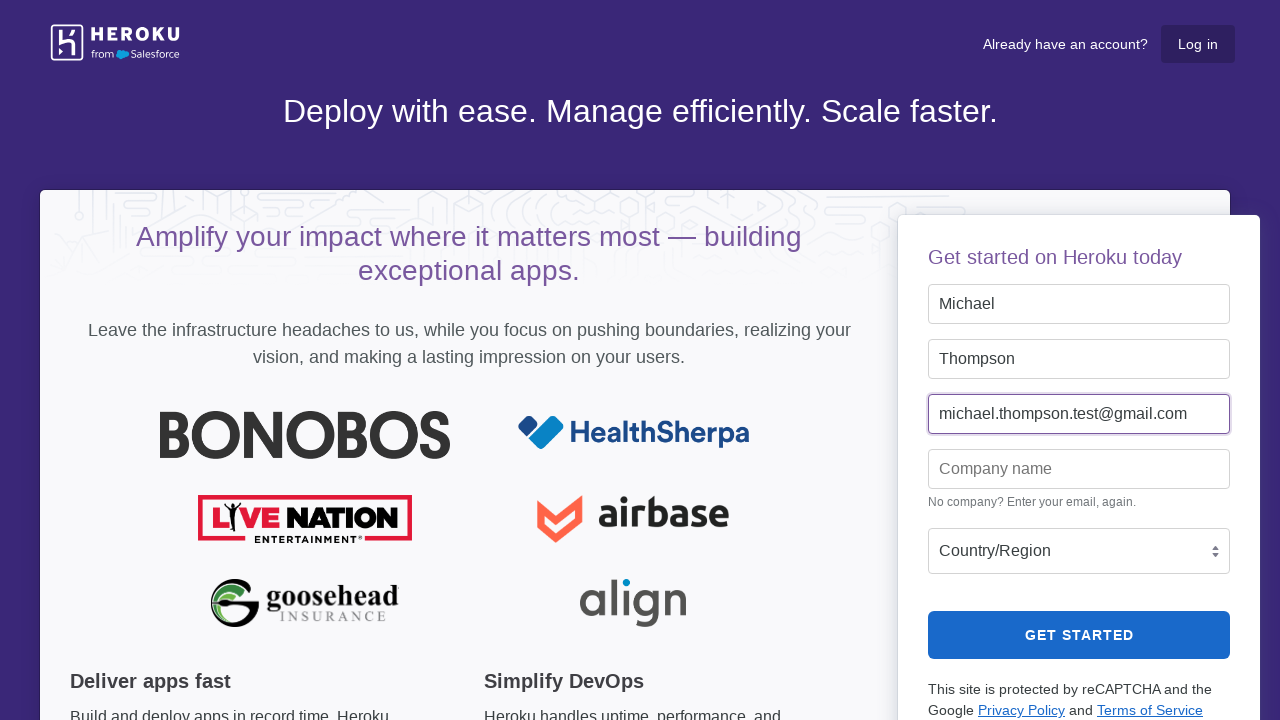